Tests various JavaScript alert types on the DemoQA alerts page by clicking buttons that trigger simple alerts, timed alerts, confirm dialogs, and prompt dialogs.

Starting URL: https://demoqa.com/alerts

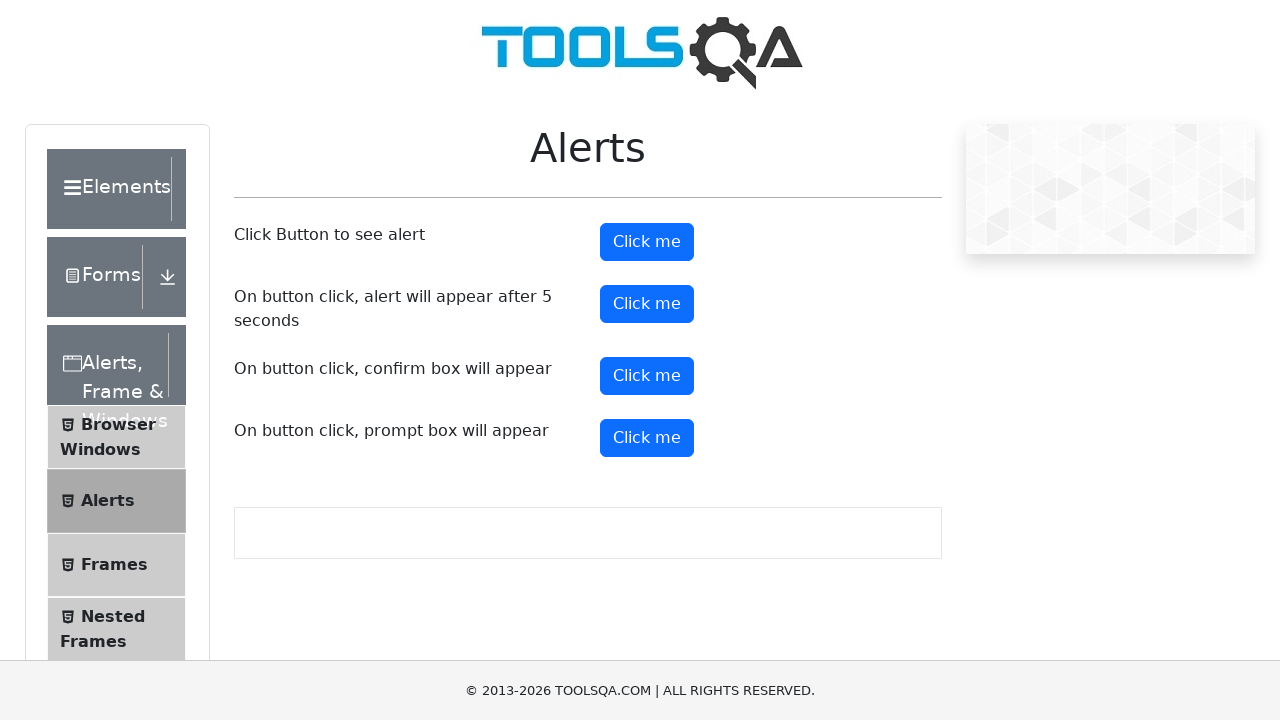

Set up dialog handler to accept all dialogs and handle prompts
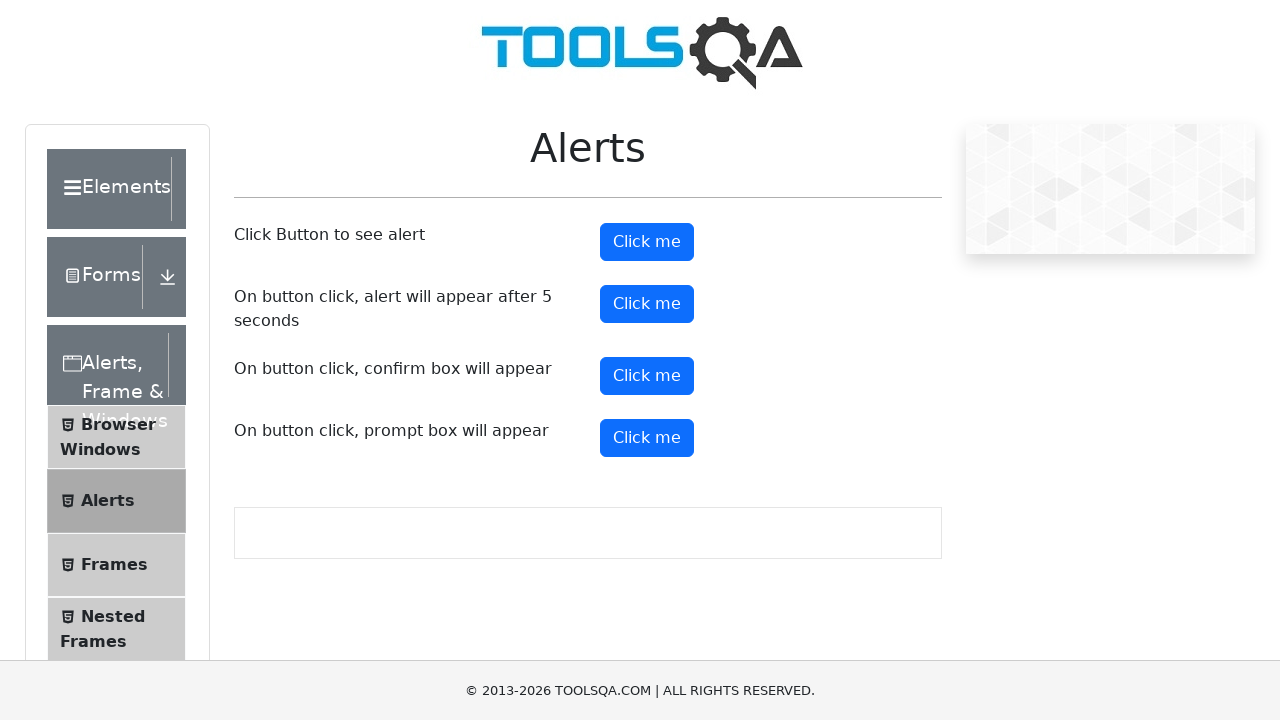

Clicked simple alert button at (647, 242) on #alertButton
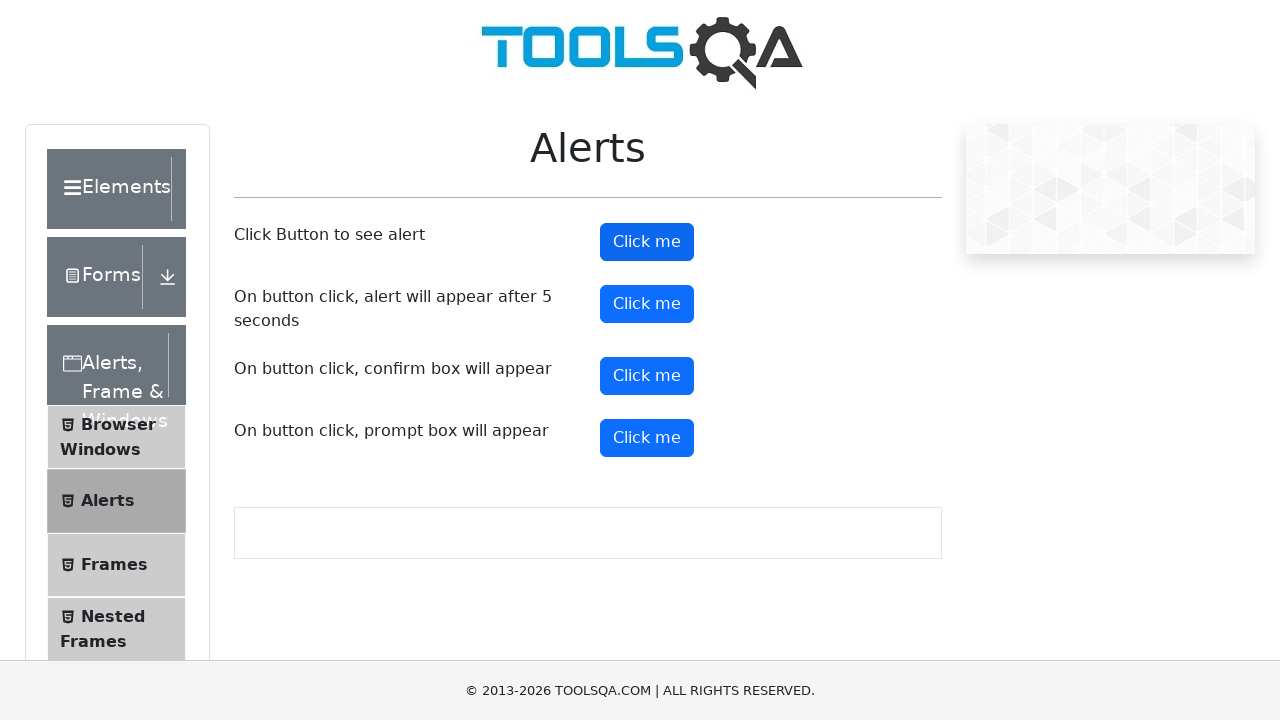

Clicked timer alert button at (647, 304) on #timerAlertButton
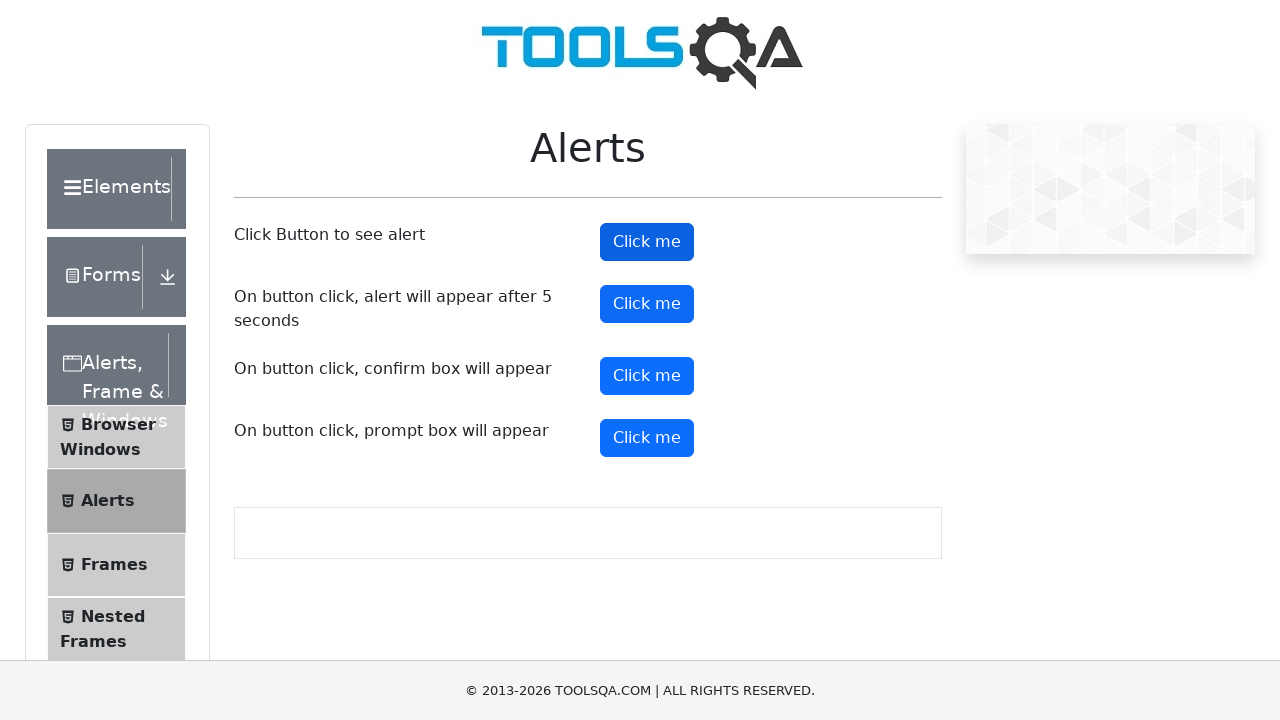

Waited 6 seconds for timed alert to appear
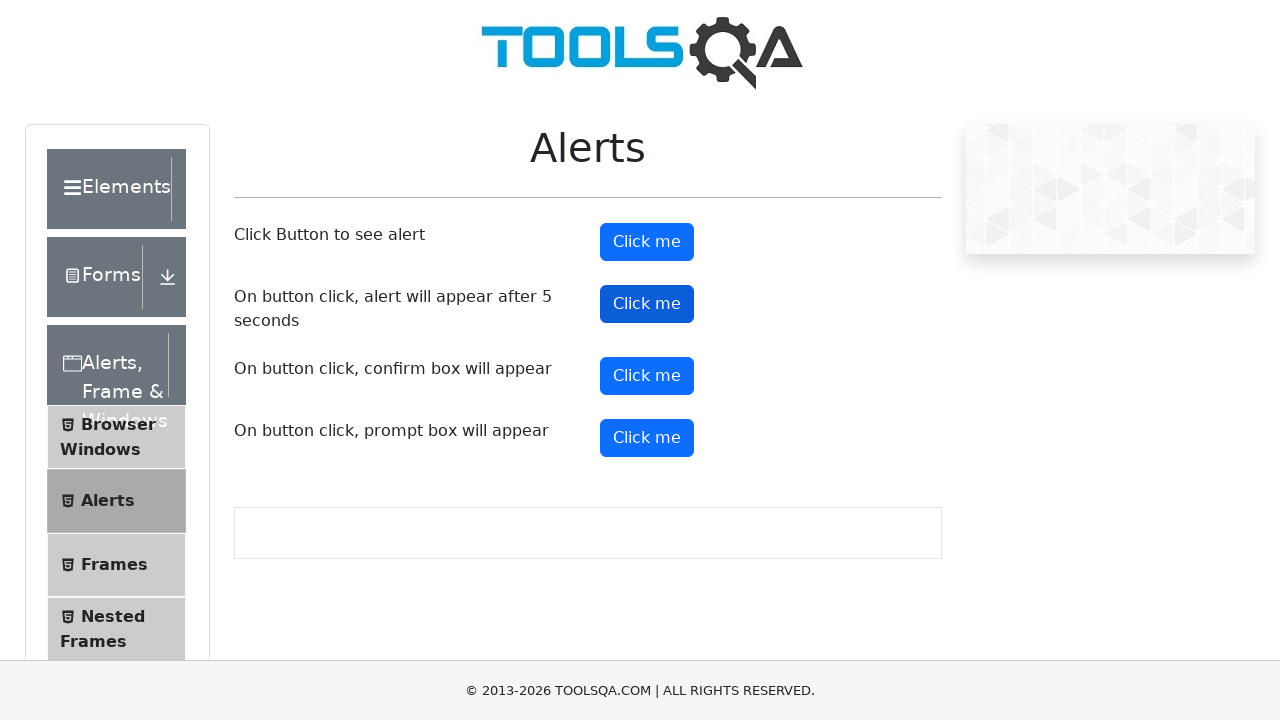

Clicked confirm button to trigger confirm dialog at (647, 376) on #confirmButton
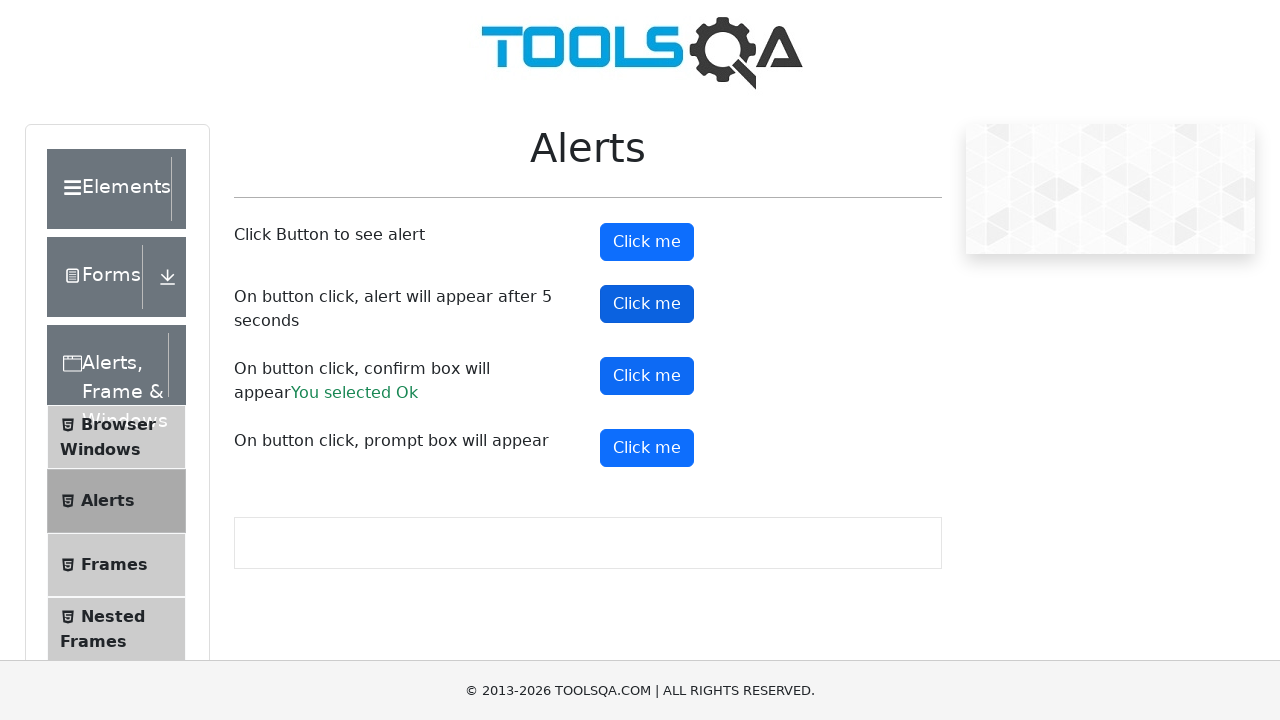

Clicked prompt button to trigger prompt dialog at (647, 448) on #promtButton
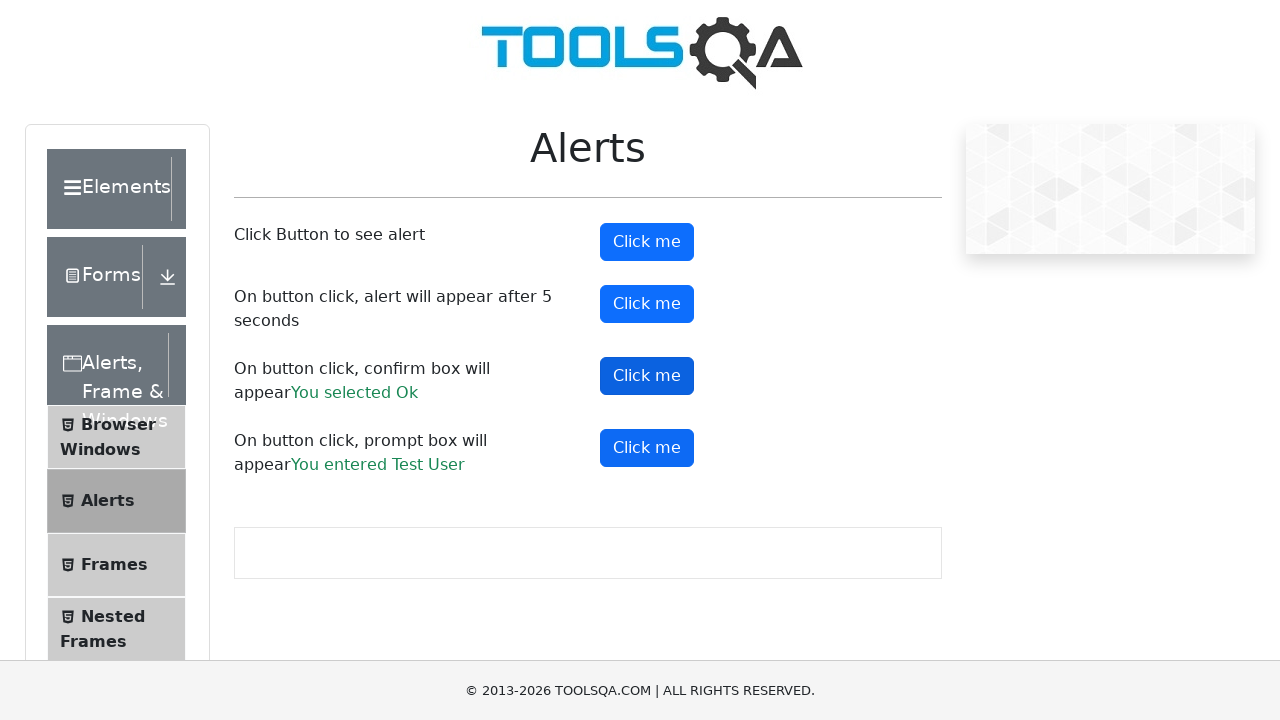

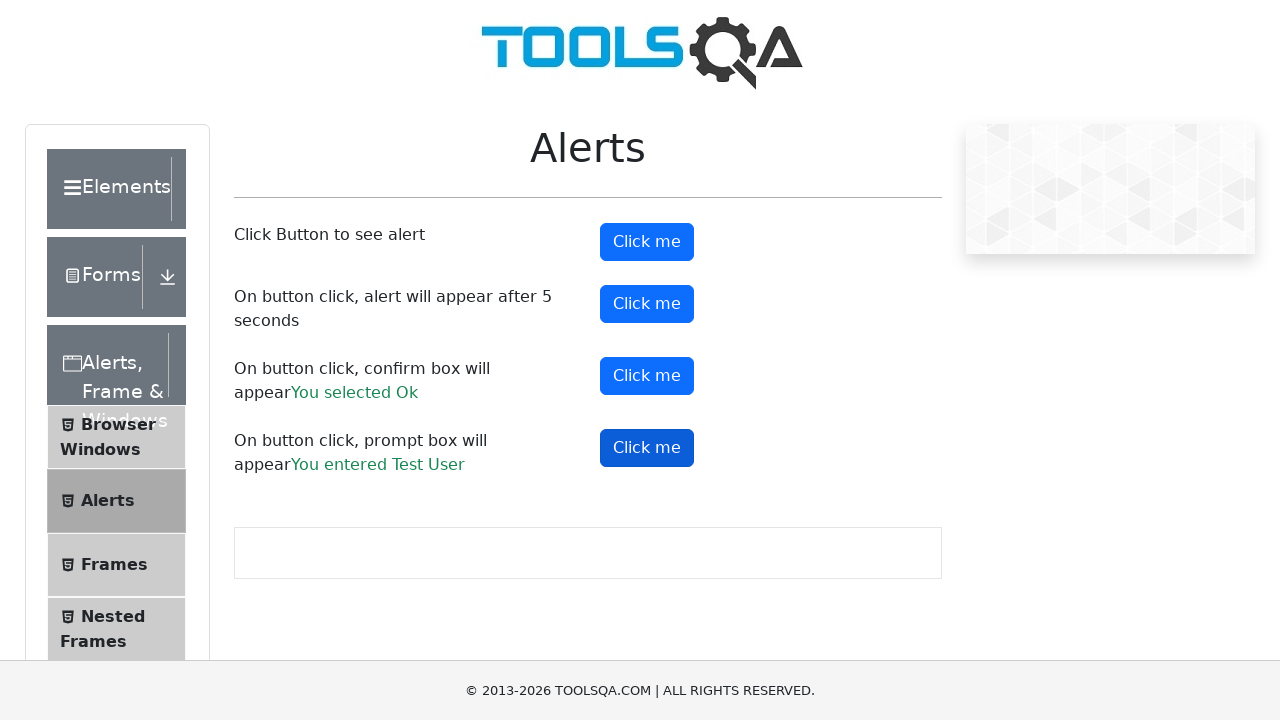